Tests dynamic content loading by clicking a start button and waiting for hidden content to become visible, then verifying the loaded text is displayed.

Starting URL: https://the-internet.herokuapp.com/dynamic_loading/1

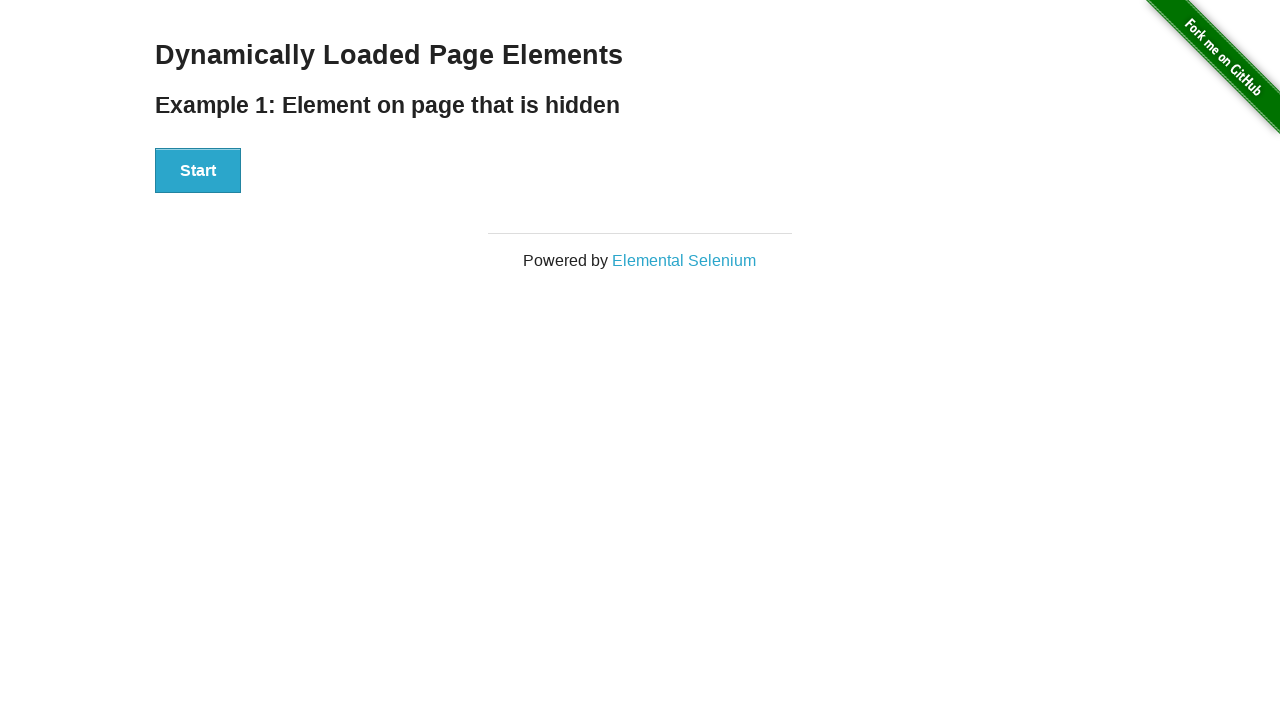

Navigated to dynamic loading test page
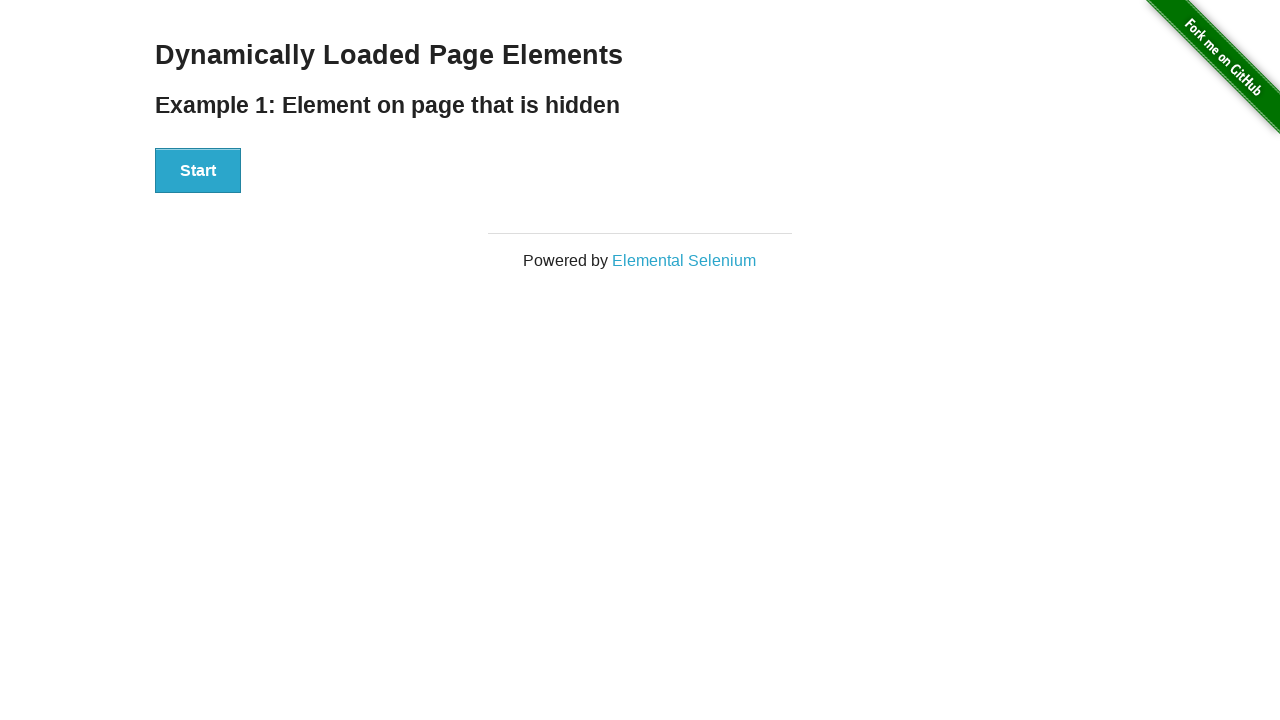

Clicked start button to begin dynamic loading at (198, 171) on #start button
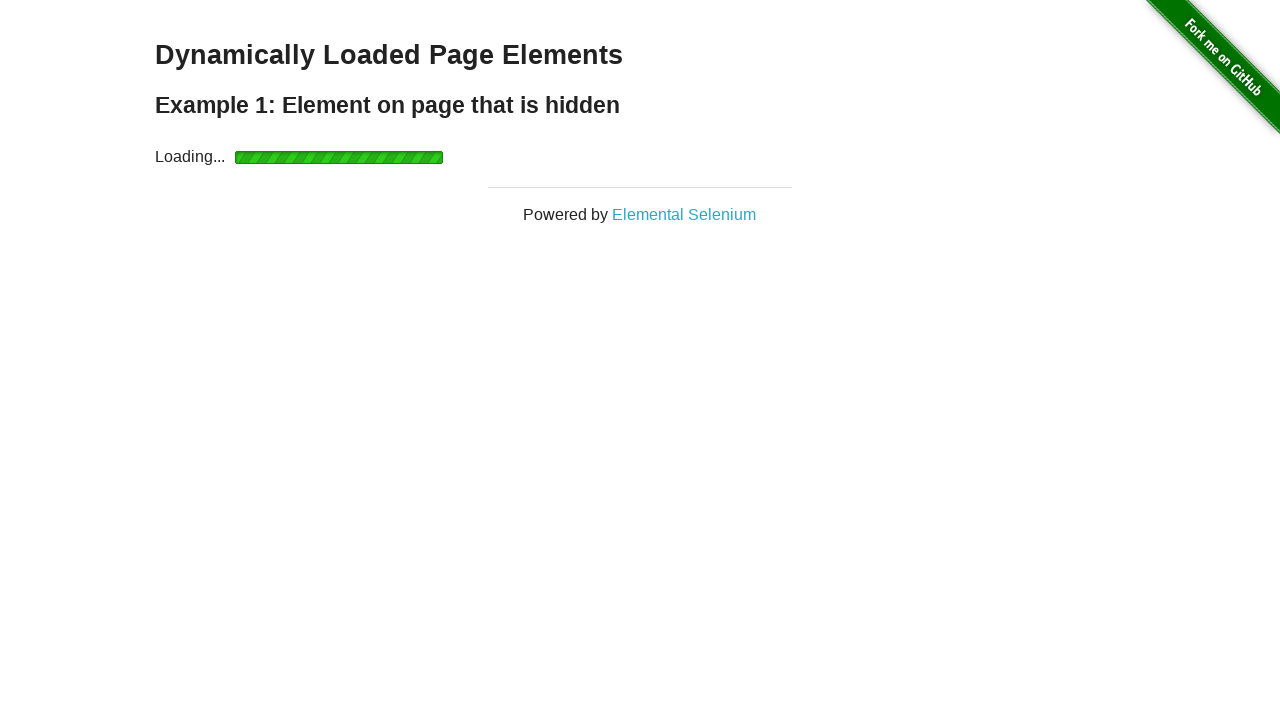

Hidden content became visible after waiting
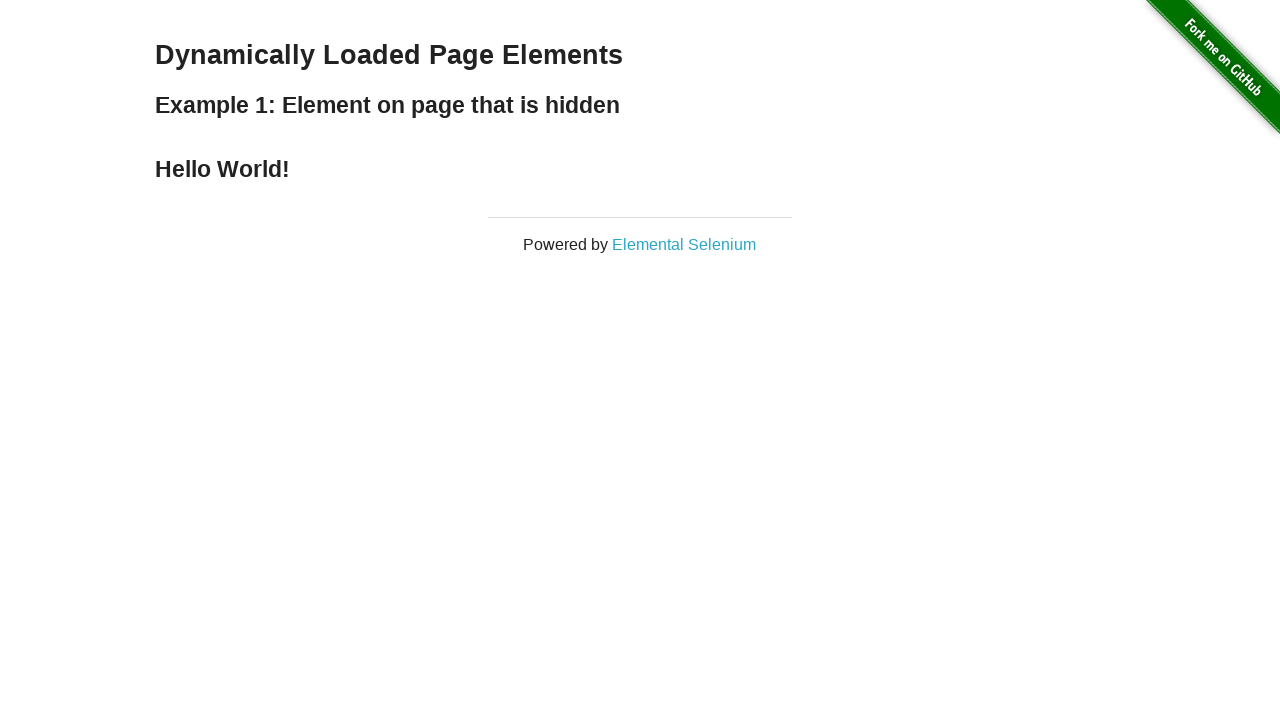

Located the finish heading element
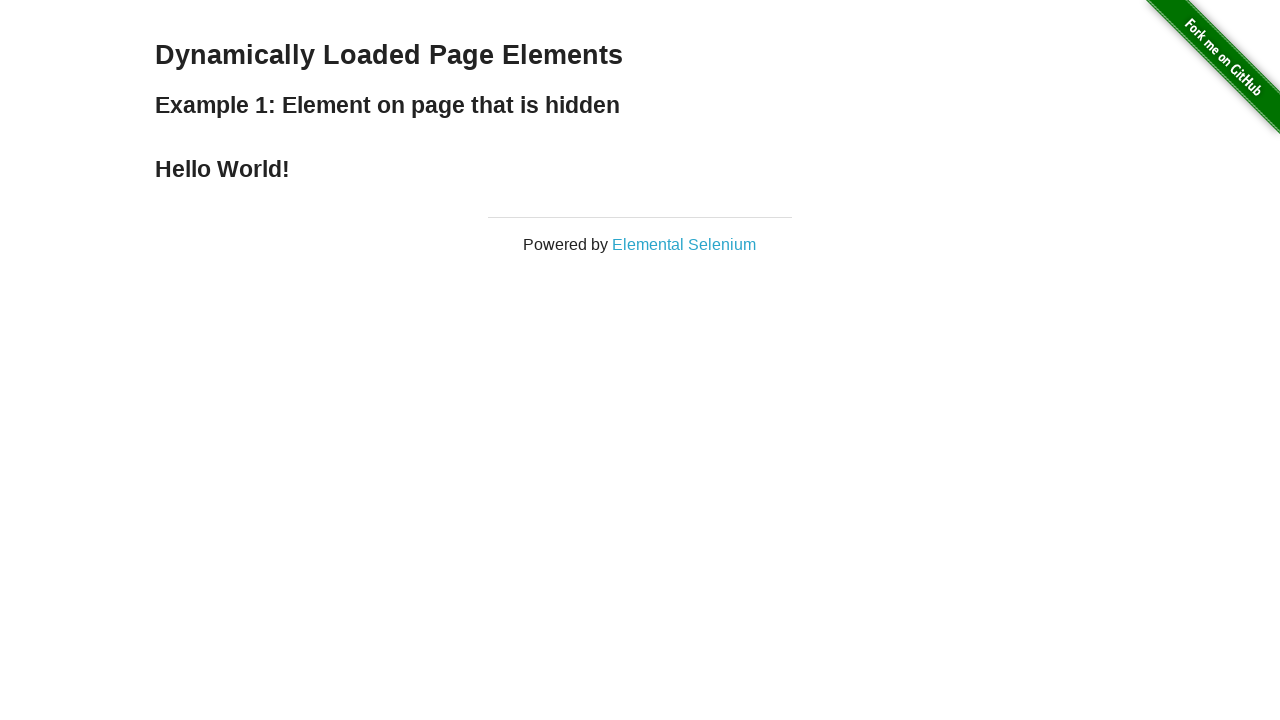

Confirmed finish element is visible
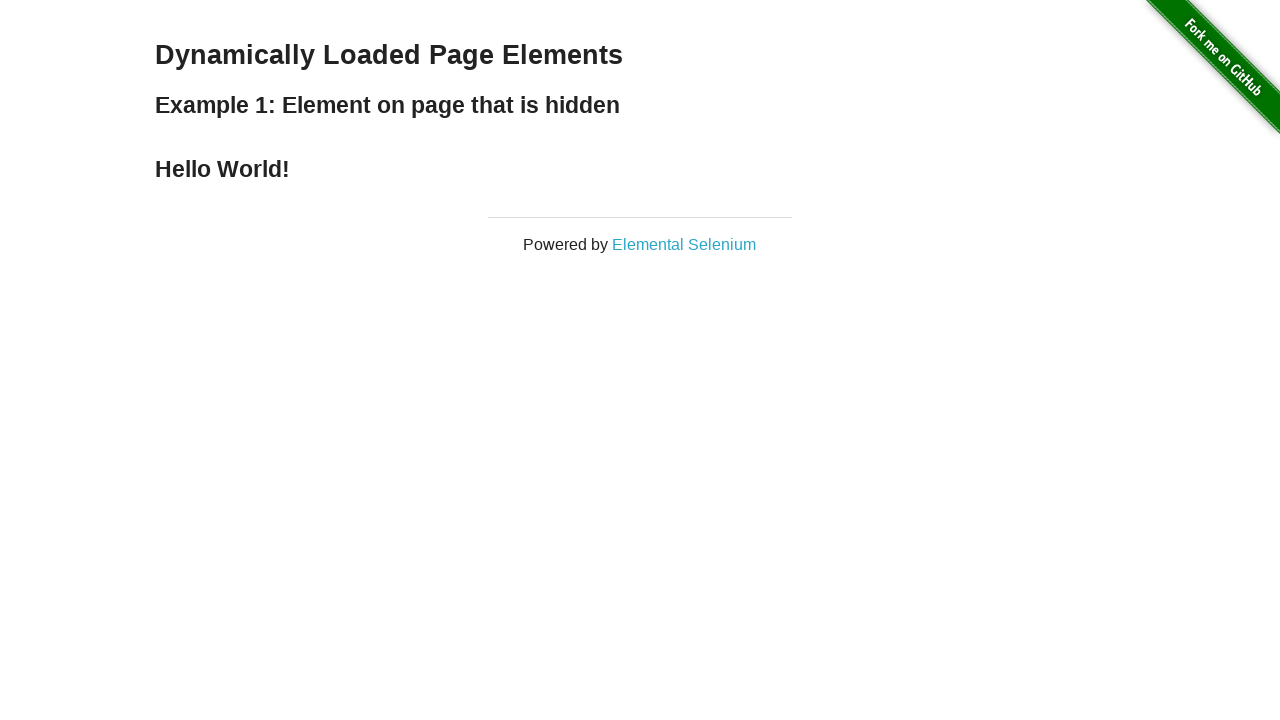

Retrieved loaded text: 'Hello World!'
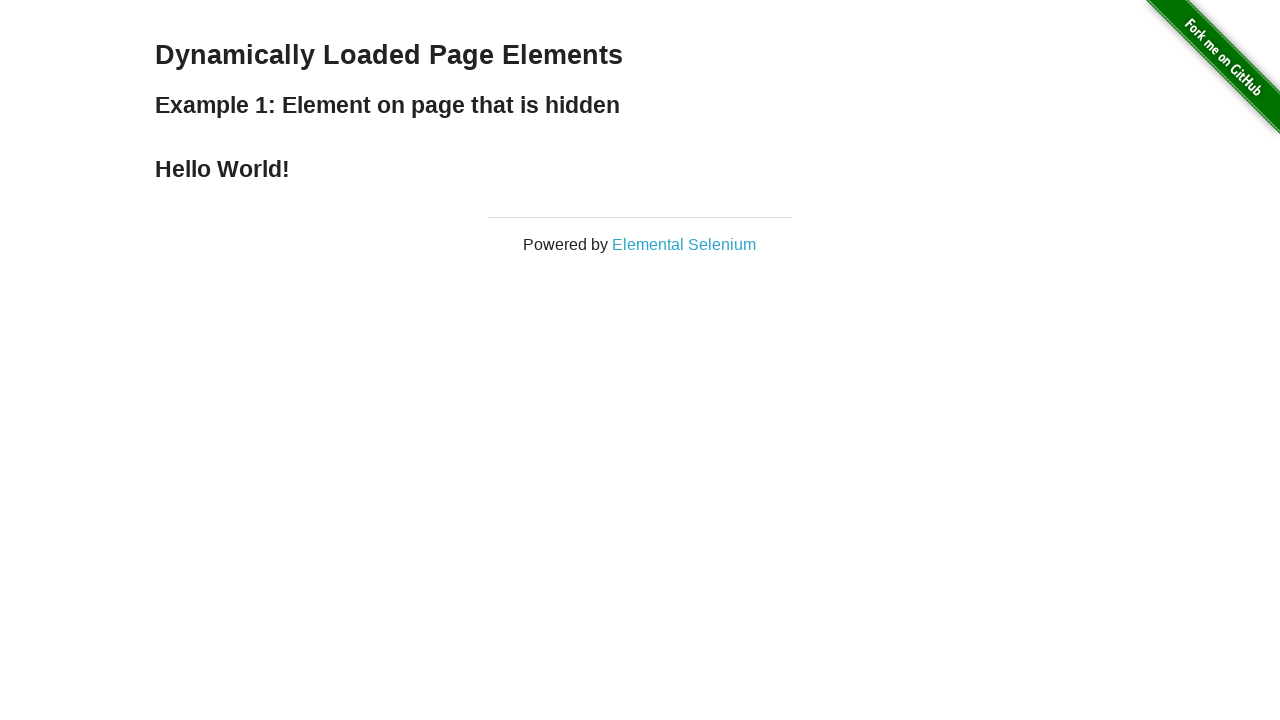

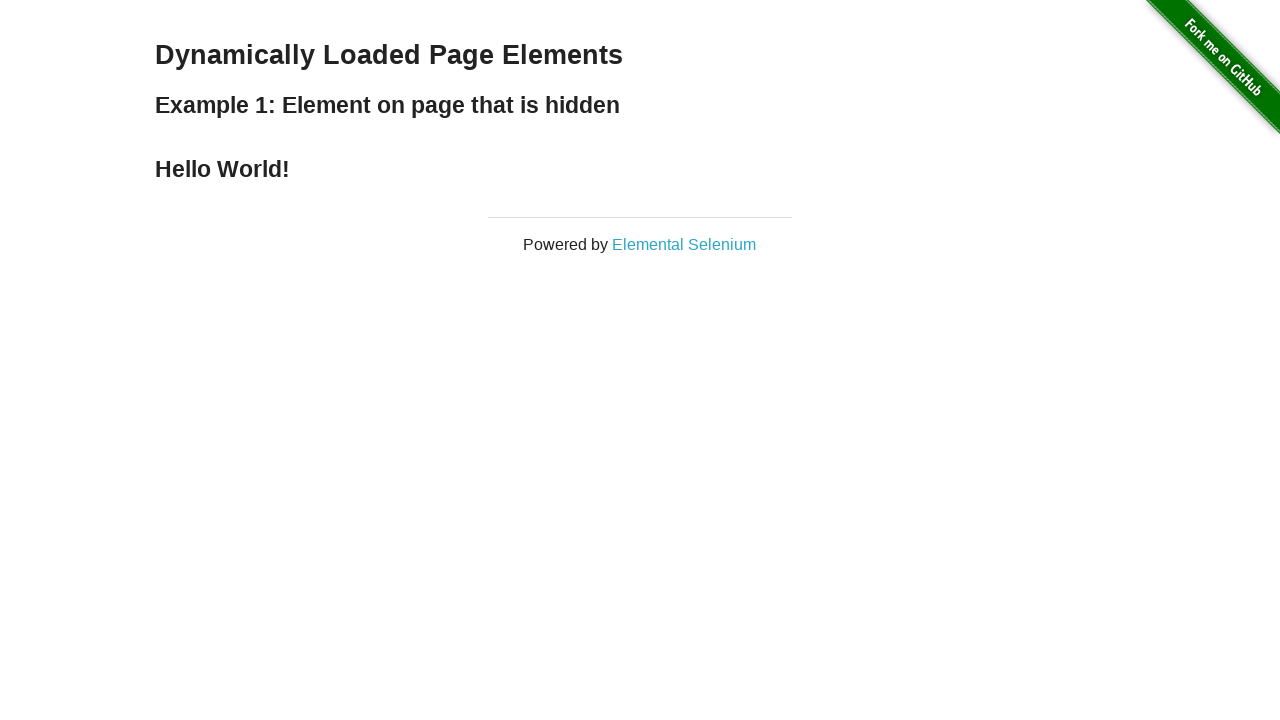